Tests multi-window handling by clicking a link that opens a new browser window/tab, then demonstrates switching between the original and new window.

Starting URL: https://the-internet.herokuapp.com/windows

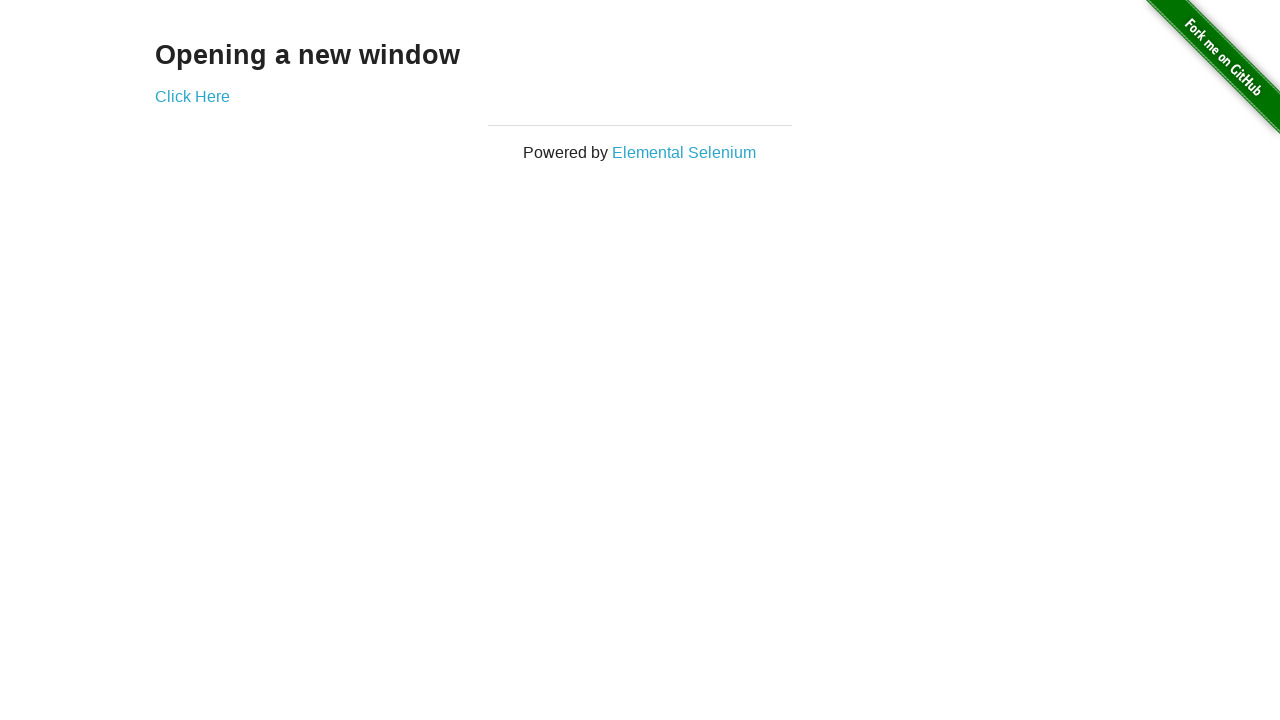

Clicked 'Click Here' link to open new window at (192, 96) on text=Click Here
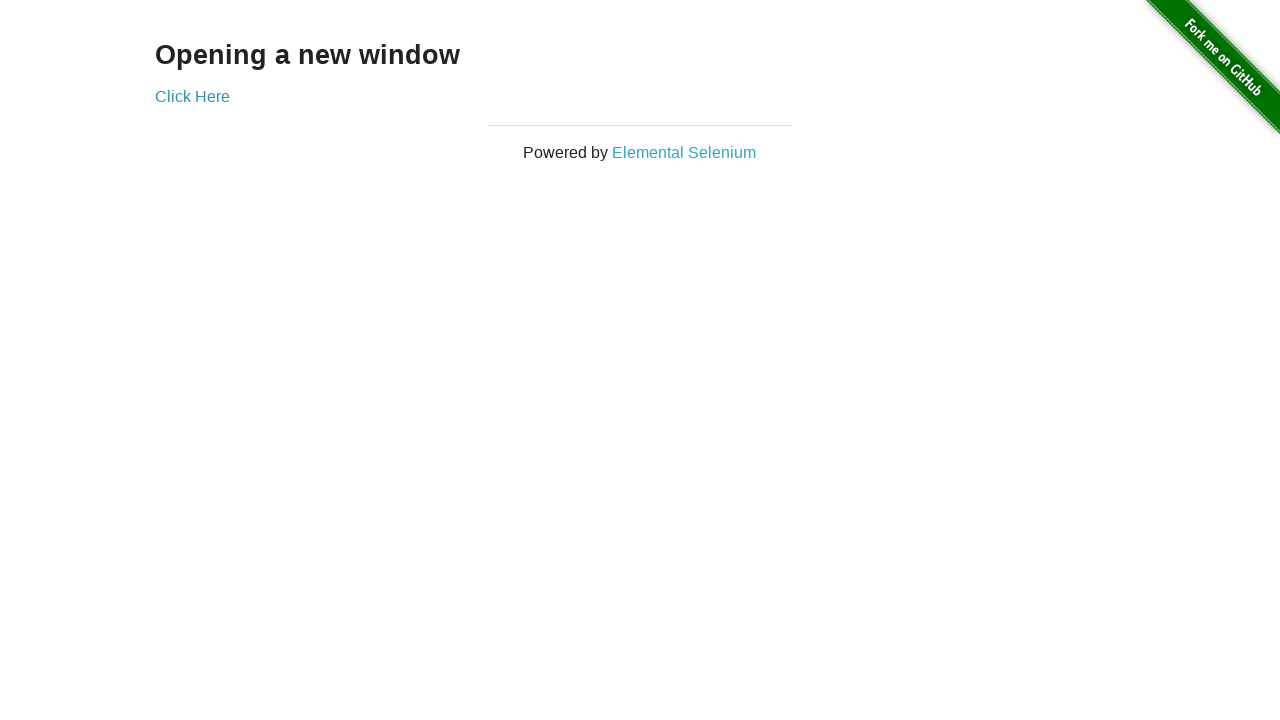

Captured reference to newly opened window
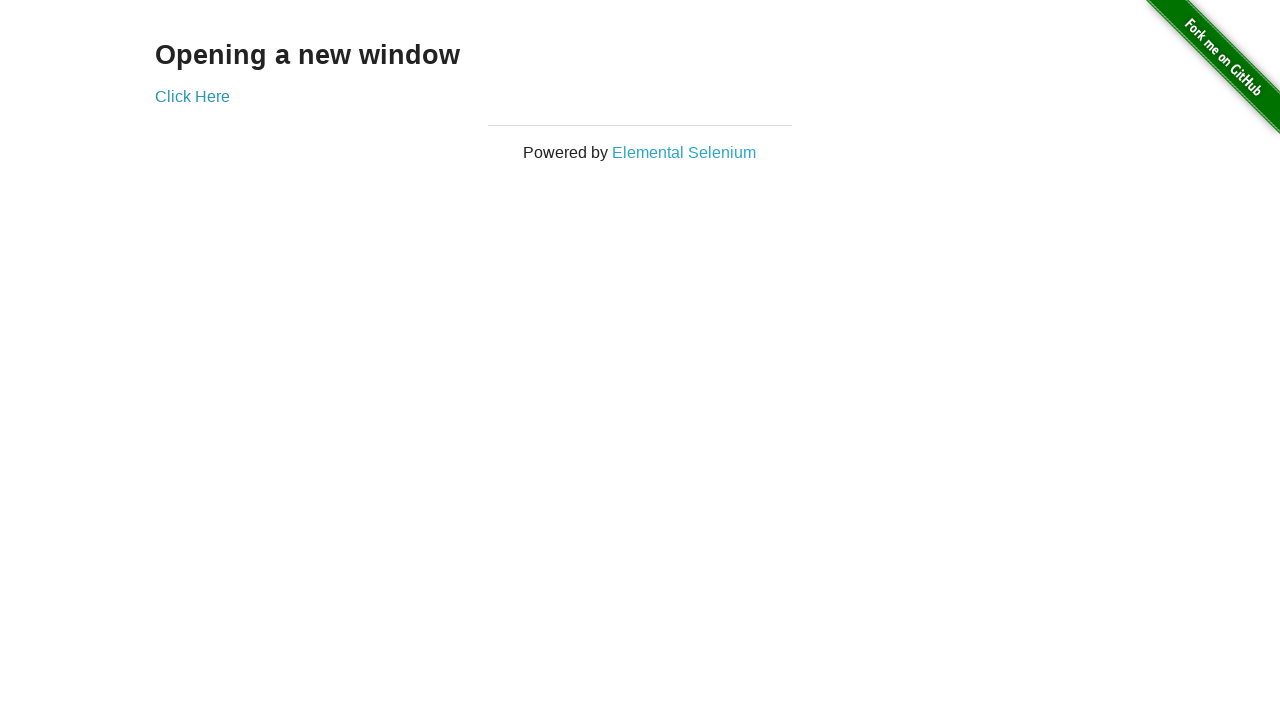

New window finished loading
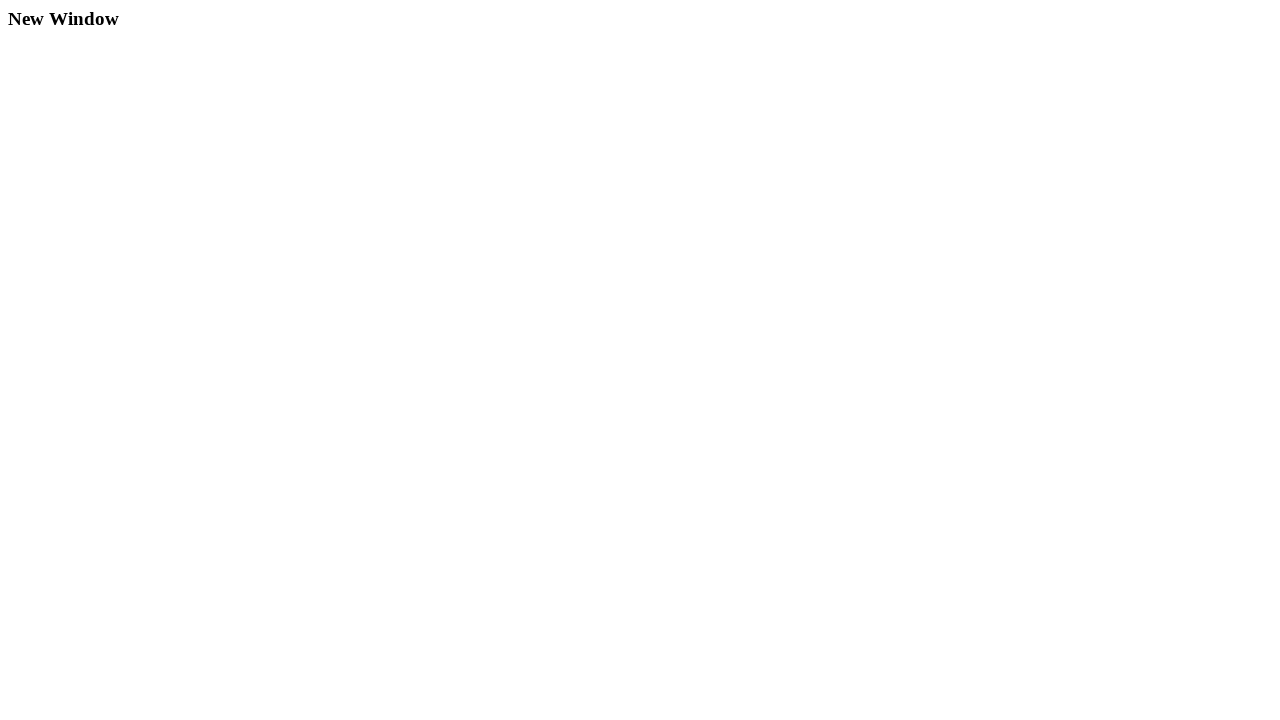

Switched back to original window
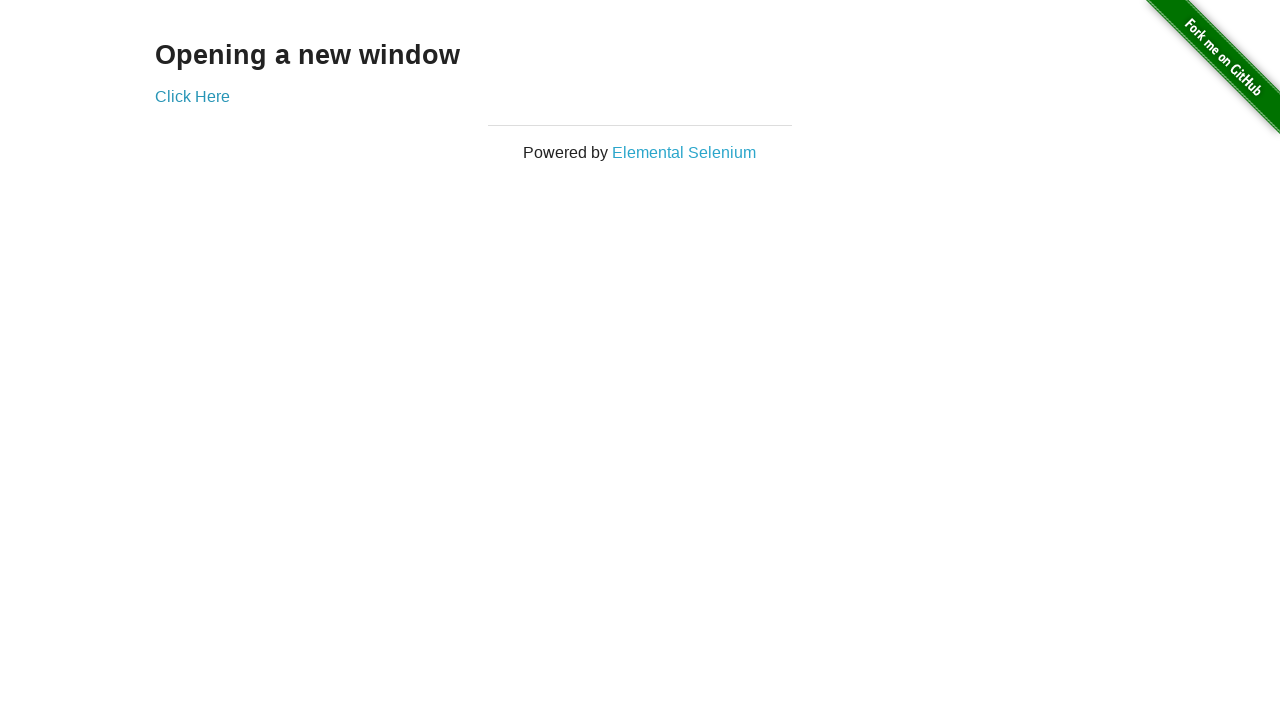

Verified original page contains 'Click Here' text
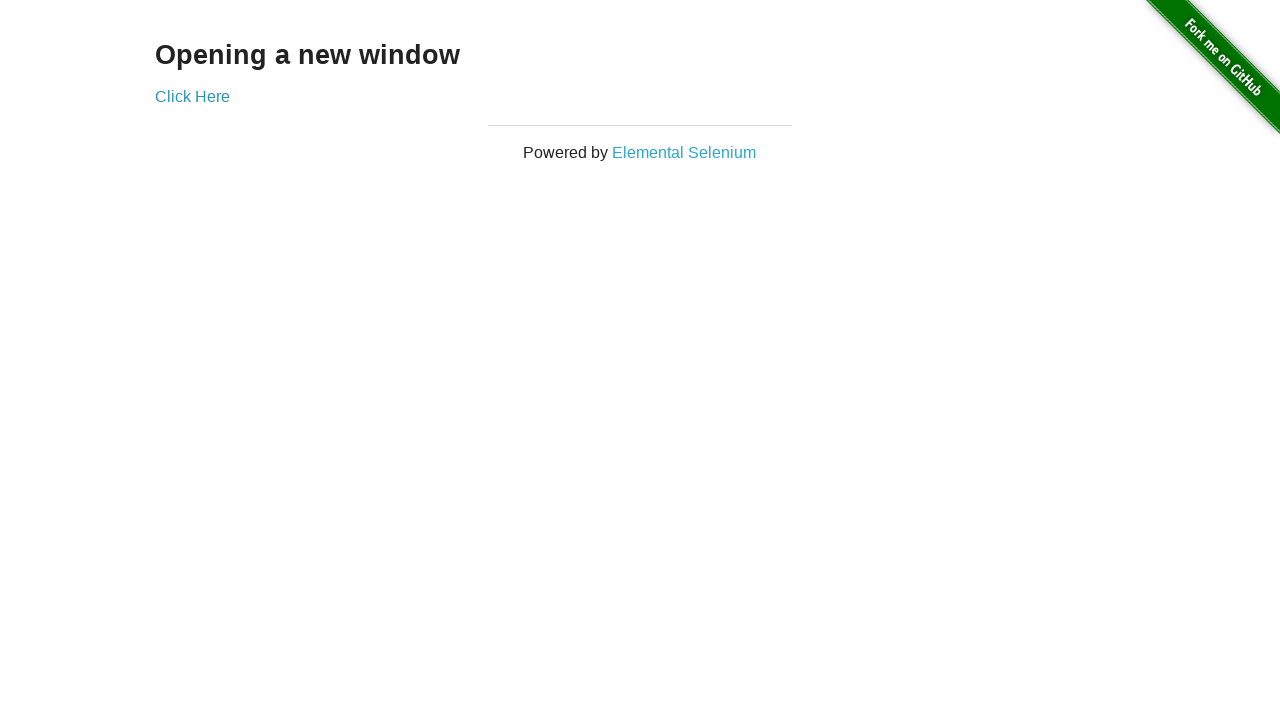

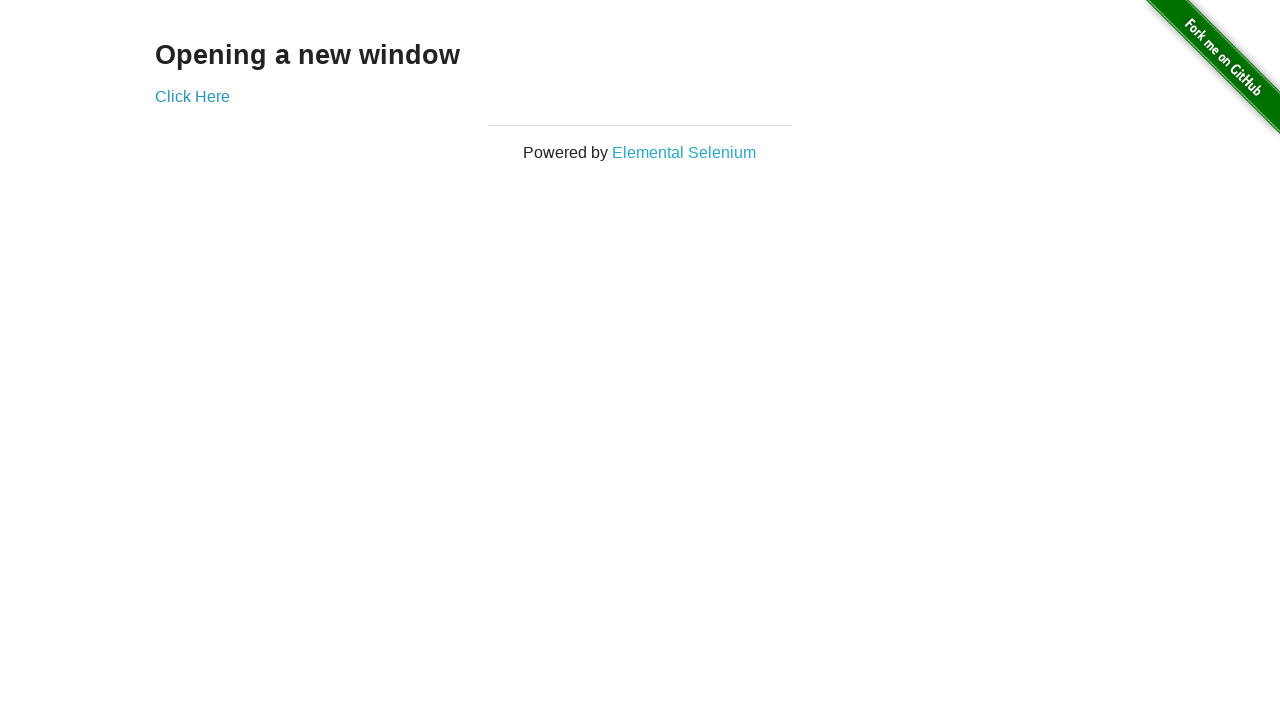